Tests a math challenge form by reading a value from the page, calculating a mathematical result (log of absolute value of 12*sin(x)), filling the answer input, selecting a checkbox and radio button, and submitting the form.

Starting URL: http://suninjuly.github.io/math.html

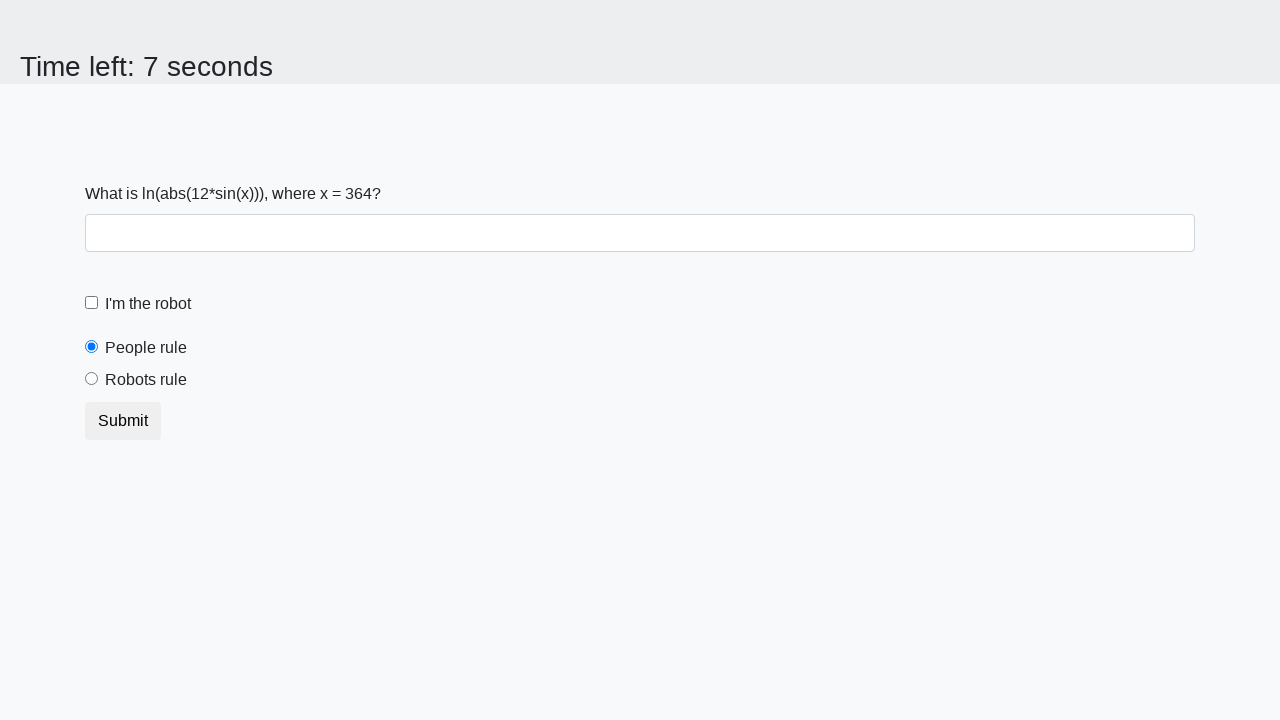

Read x value from the page
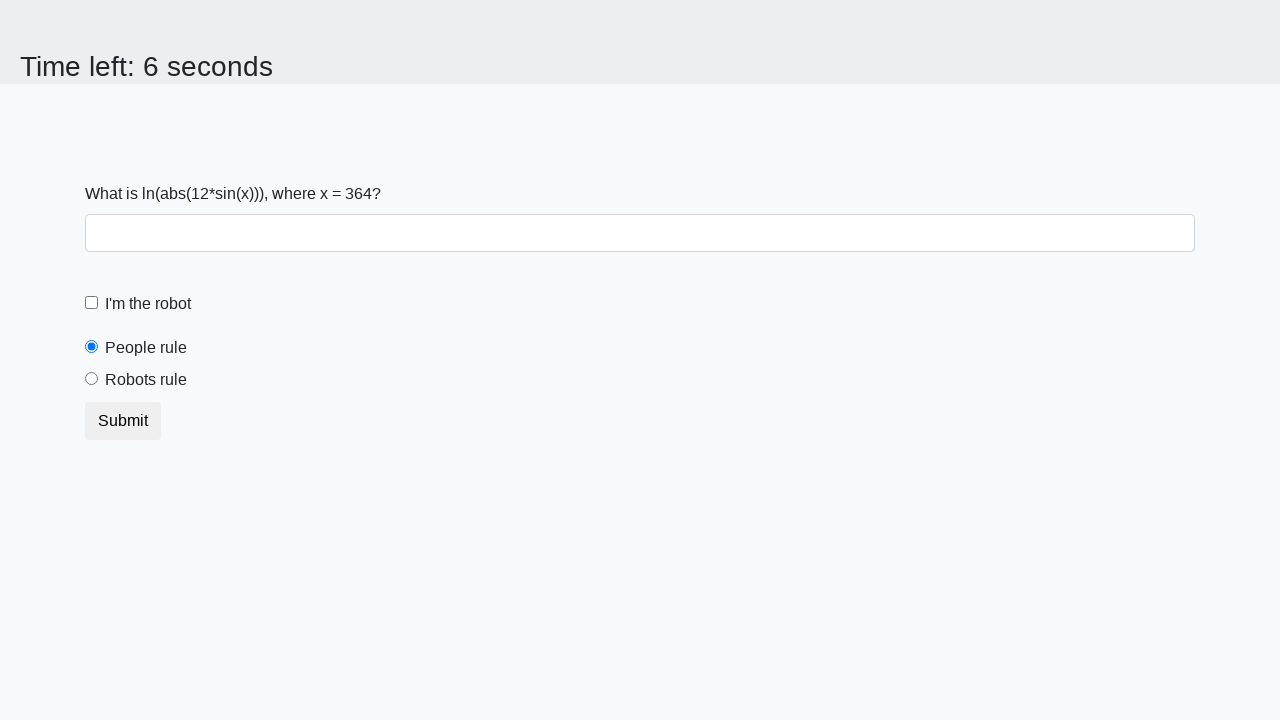

Calculated answer: log(abs(12*sin(364))) = 1.598395617168332
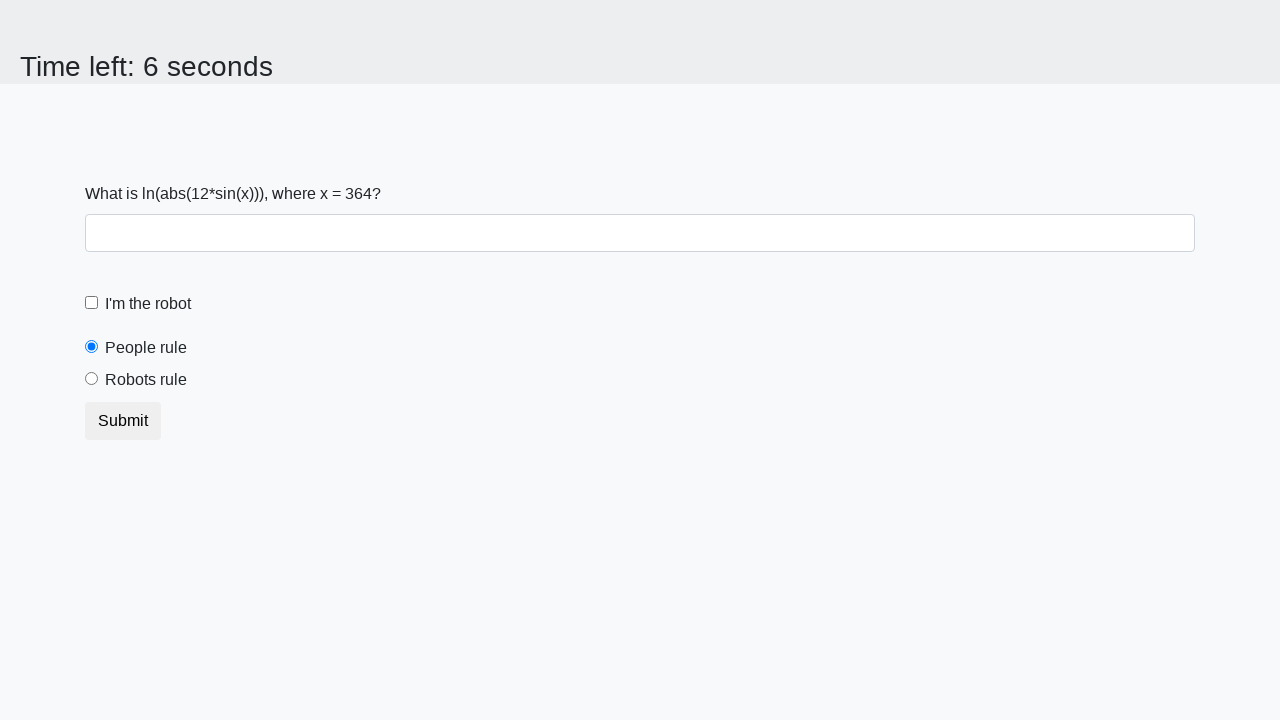

Filled answer input with calculated value on input
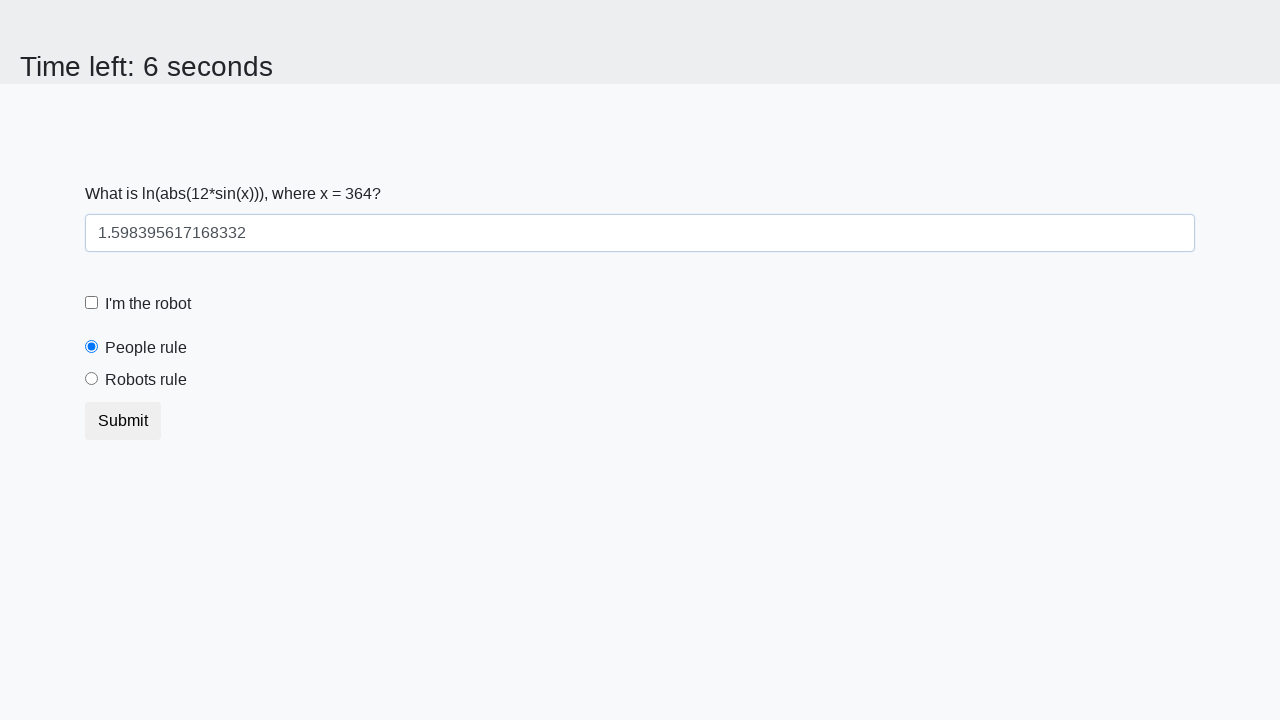

Clicked the robot checkbox at (92, 303) on #robotCheckbox
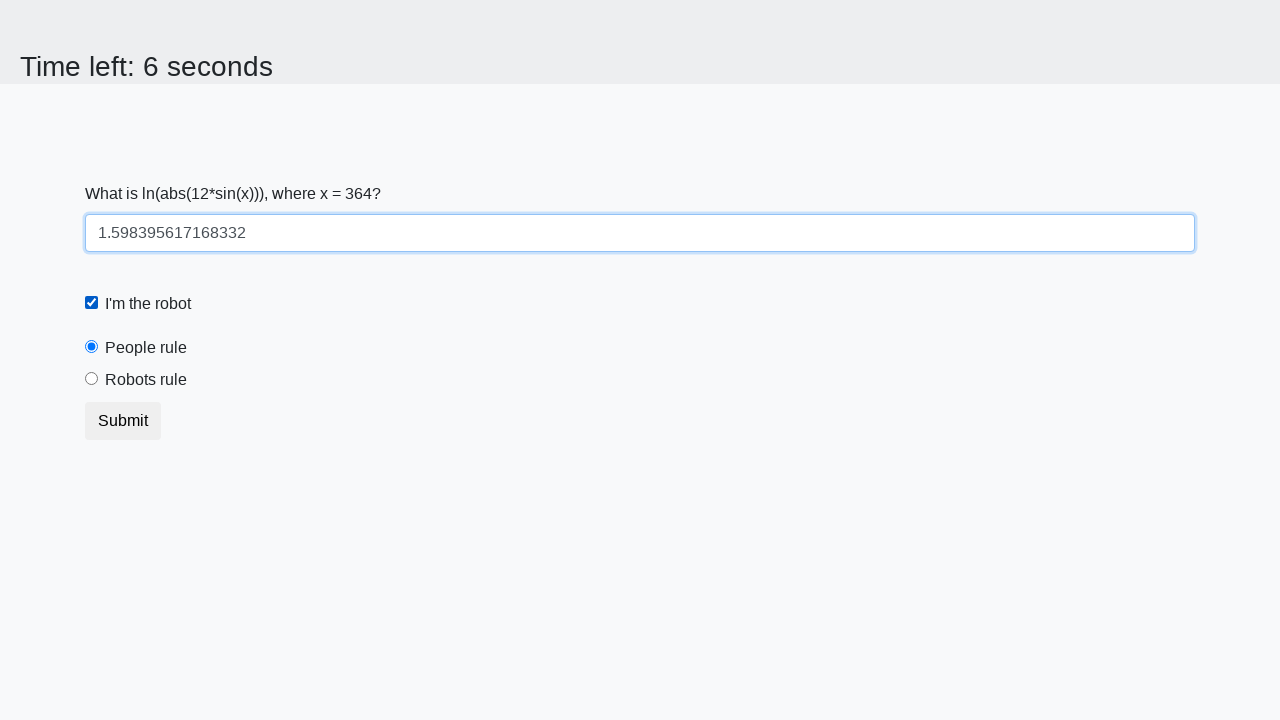

Clicked the robots rule radio button at (92, 379) on #robotsRule
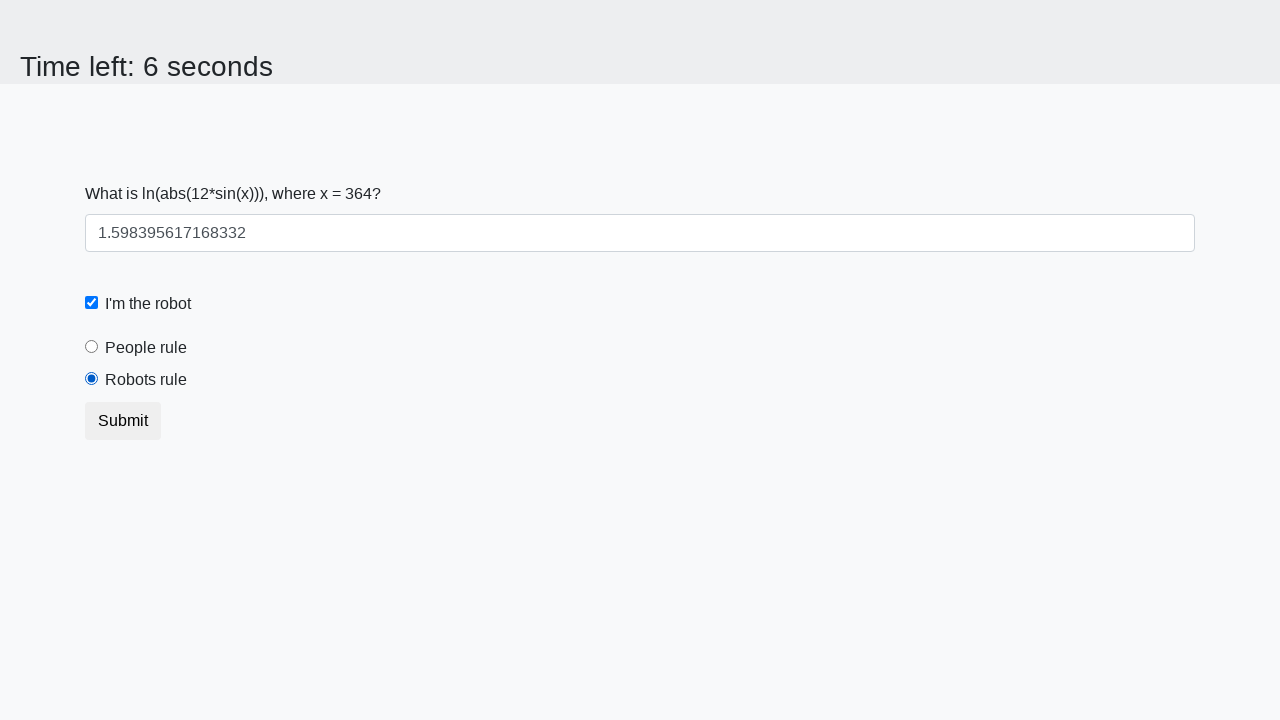

Clicked the submit button at (123, 421) on button.btn
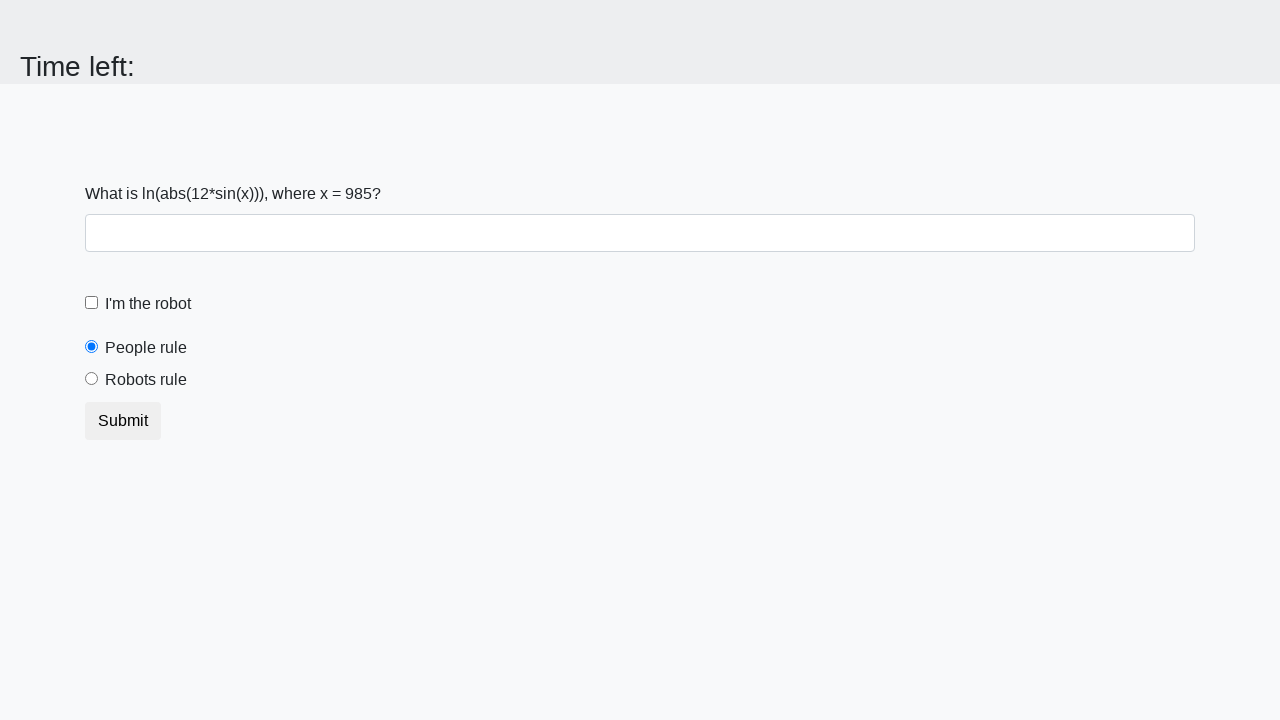

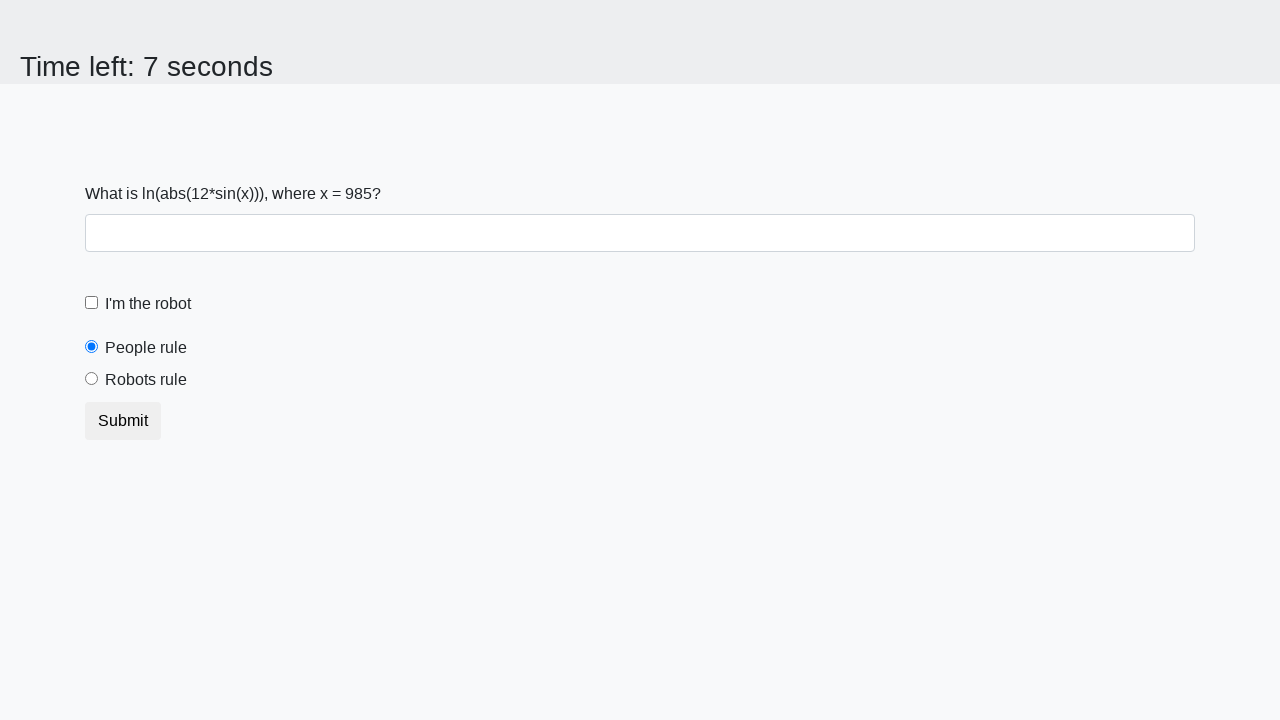